Solves a math problem on the page by extracting a value, calculating the result using a formula, filling the answer, selecting checkboxes, and submitting the form

Starting URL: https://suninjuly.github.io/math.html

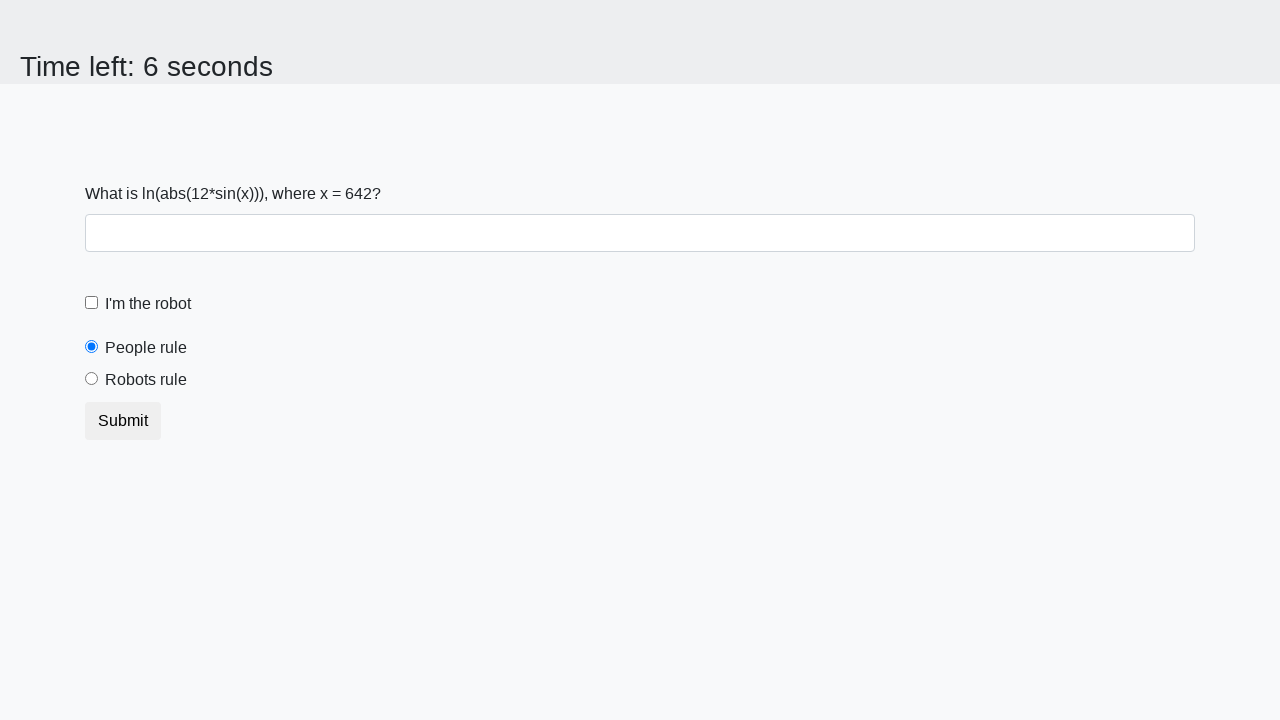

Extracted the math problem value from the page
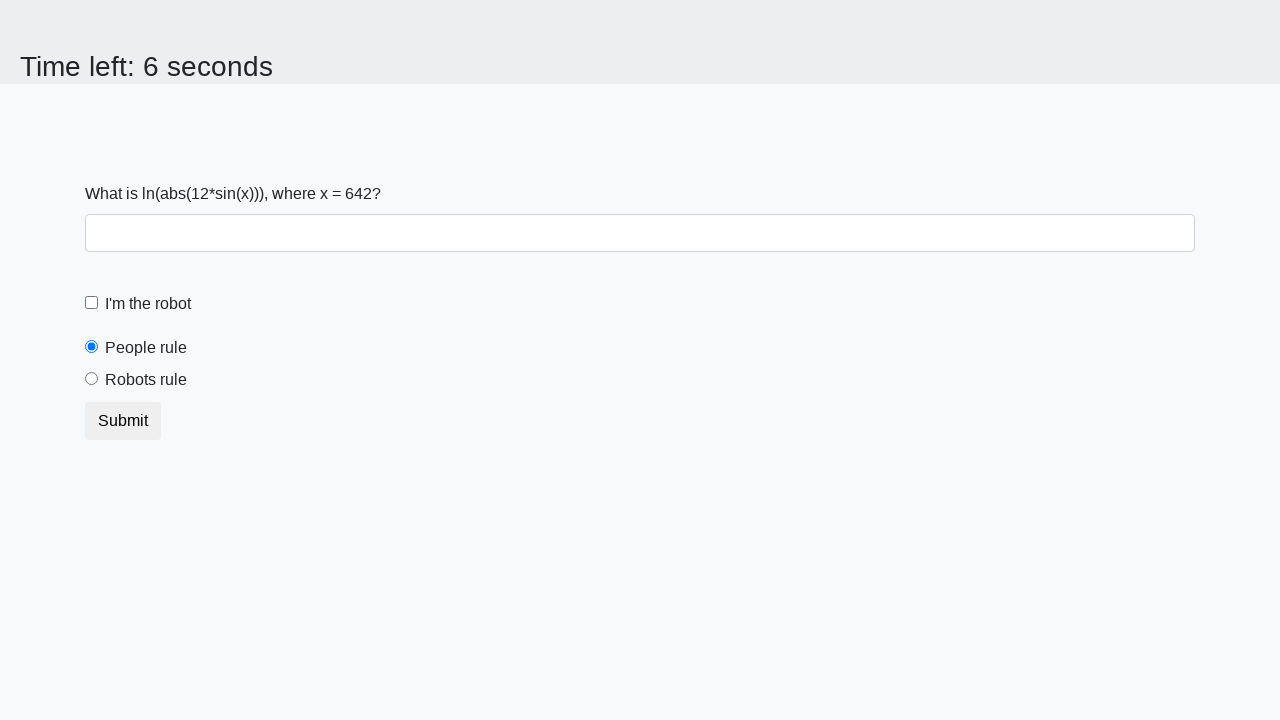

Calculated the answer using the formula: log(abs(12*sin(x)))
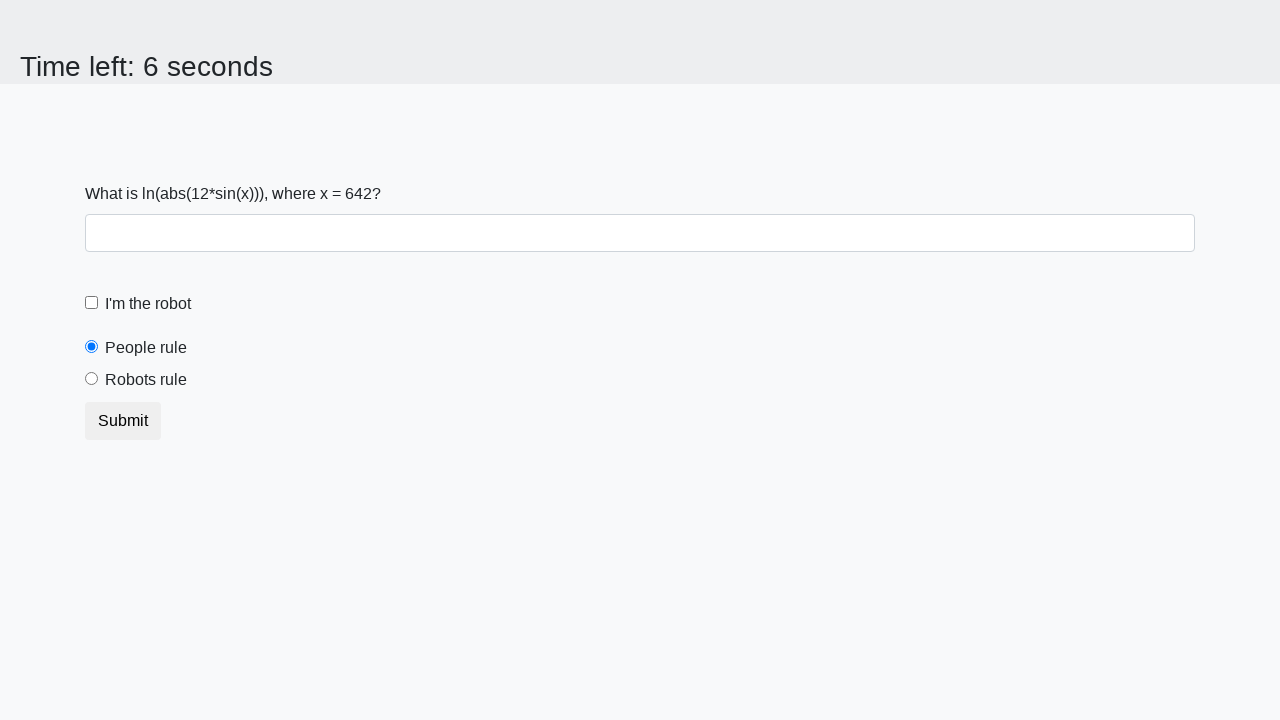

Filled the answer field with the calculated value on #answer
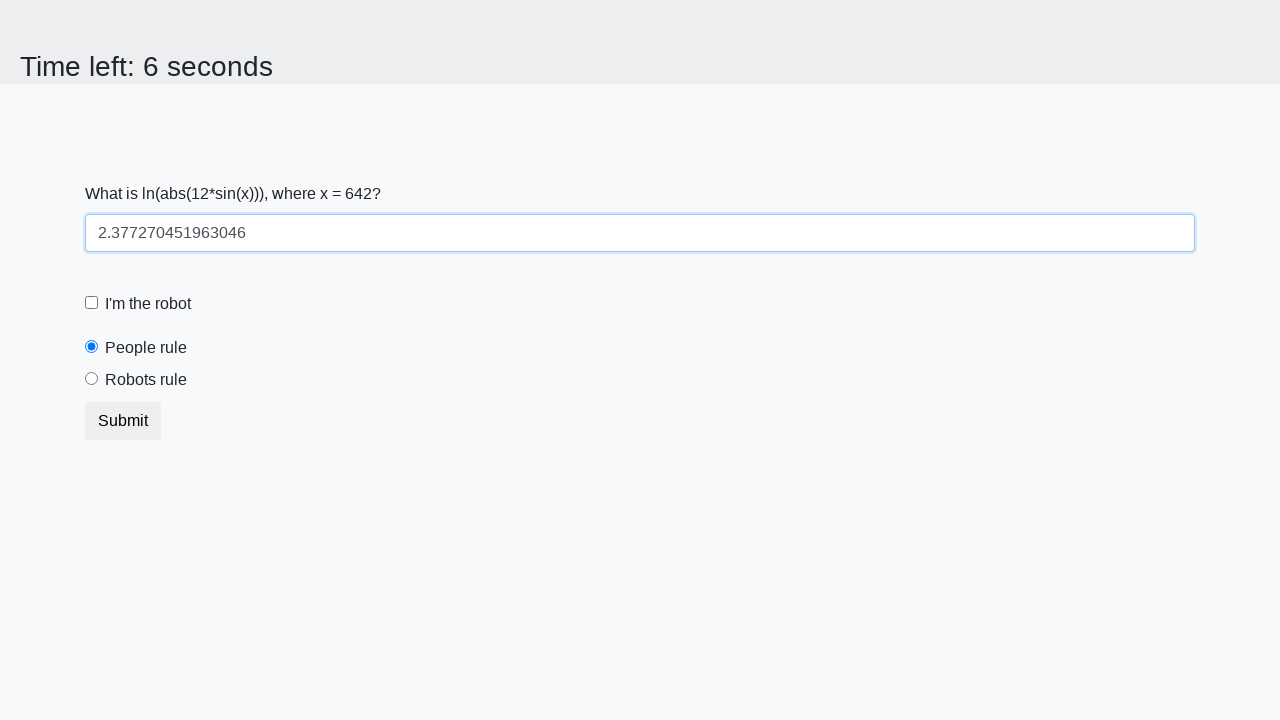

Clicked the robot checkbox at (92, 303) on #robotCheckbox
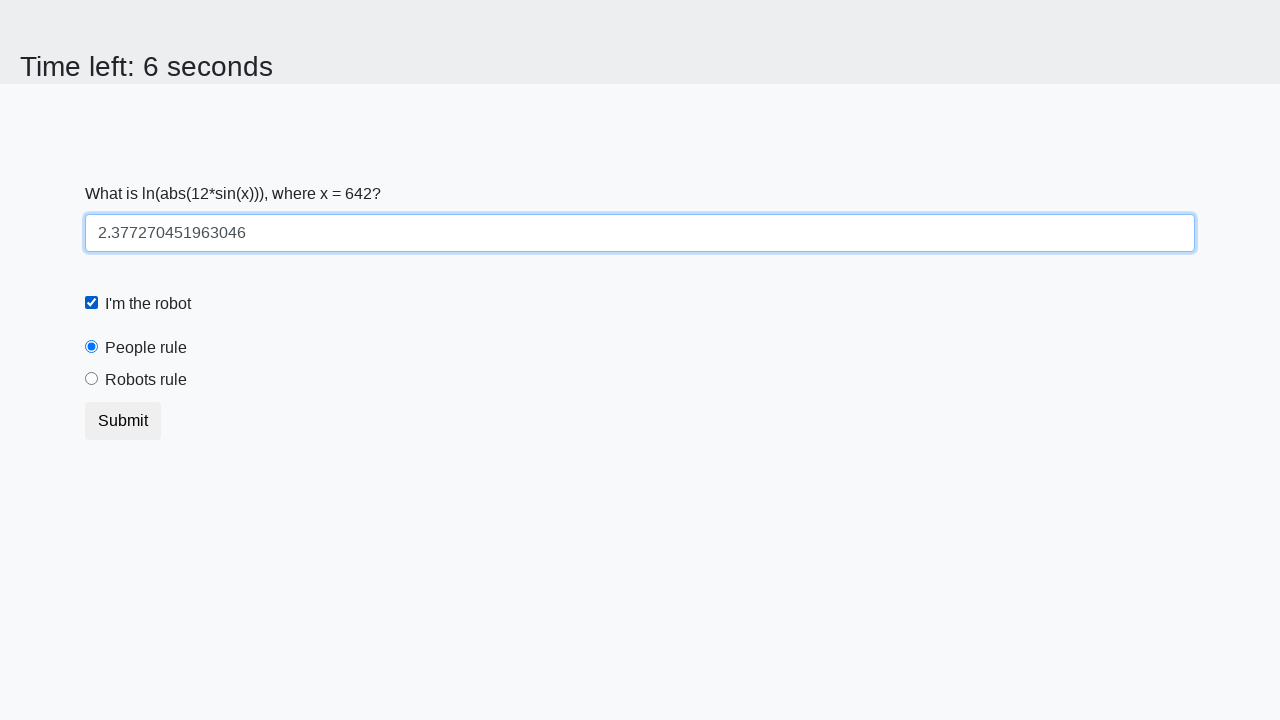

Selected the 'robots rule' radio button at (92, 379) on #robotsRule
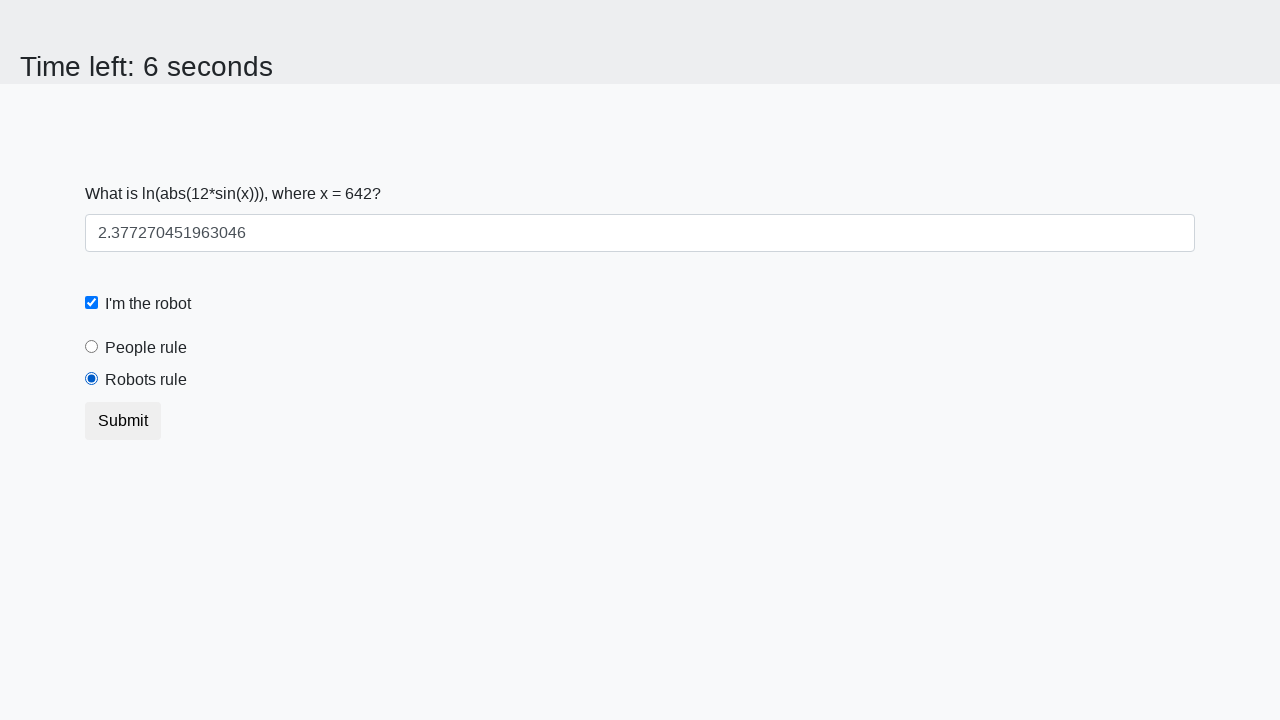

Submitted the form at (123, 421) on button
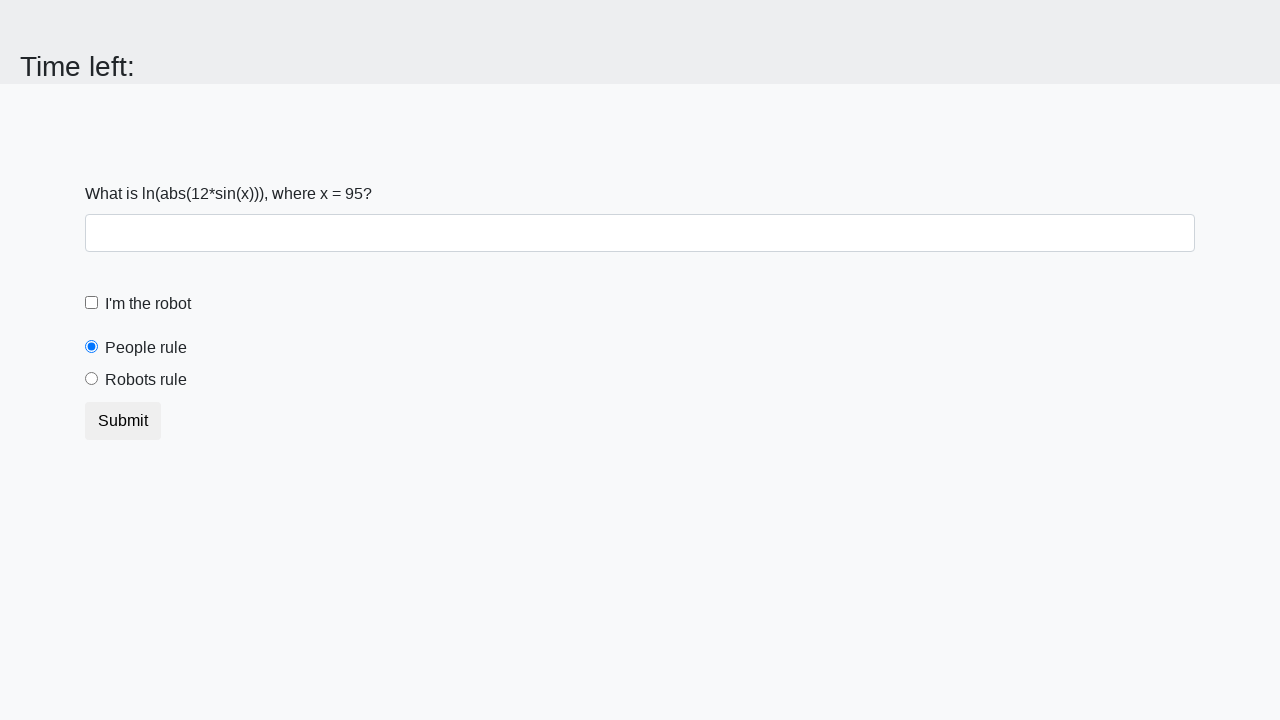

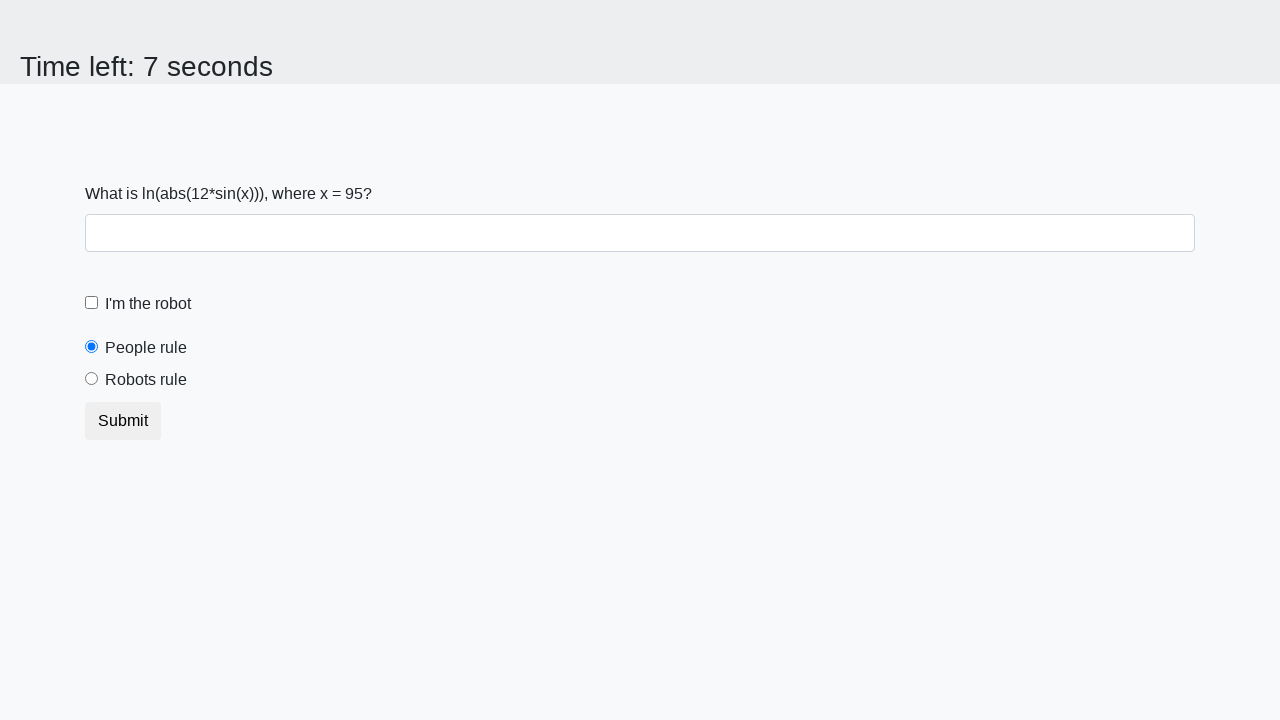